Tests removing a product from the shopping cart by first adding a product to cart, navigating to the cart page, clicking the remove button, and verifying the cart becomes empty.

Starting URL: https://atid.store/product/anchor-bracelet/

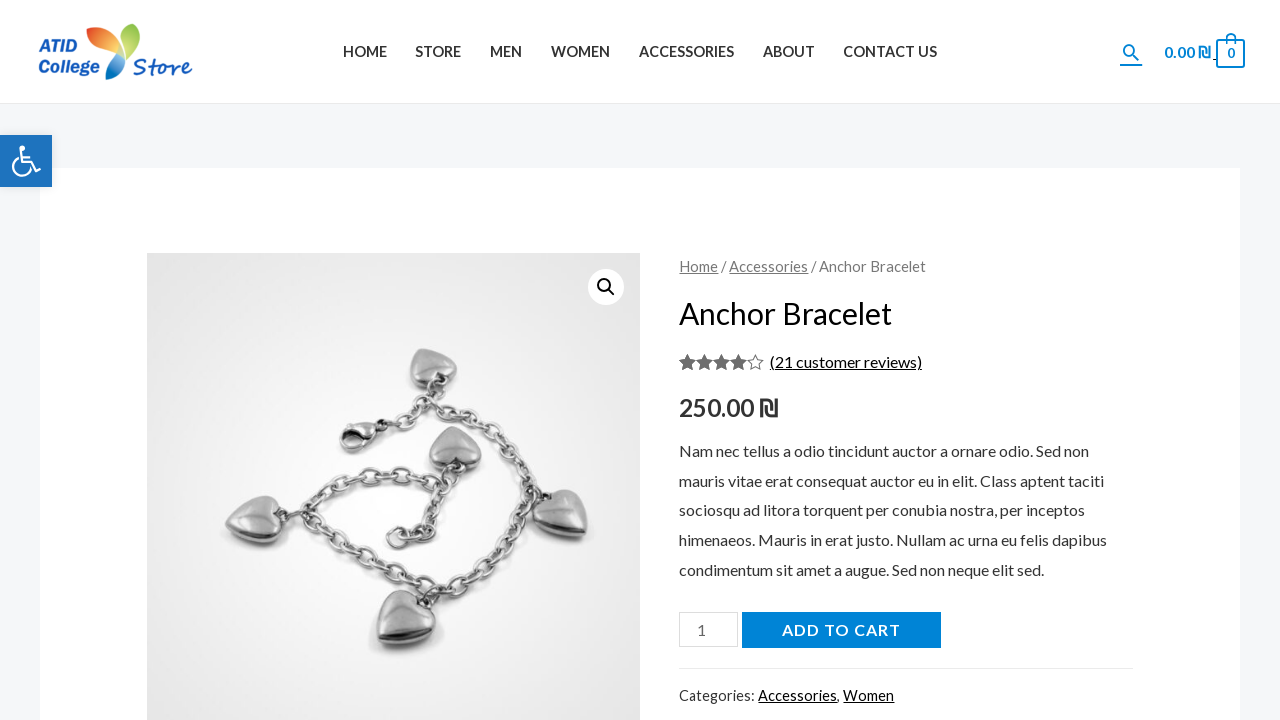

Clicked add-to-cart button on product page at (841, 630) on [name='add-to-cart']
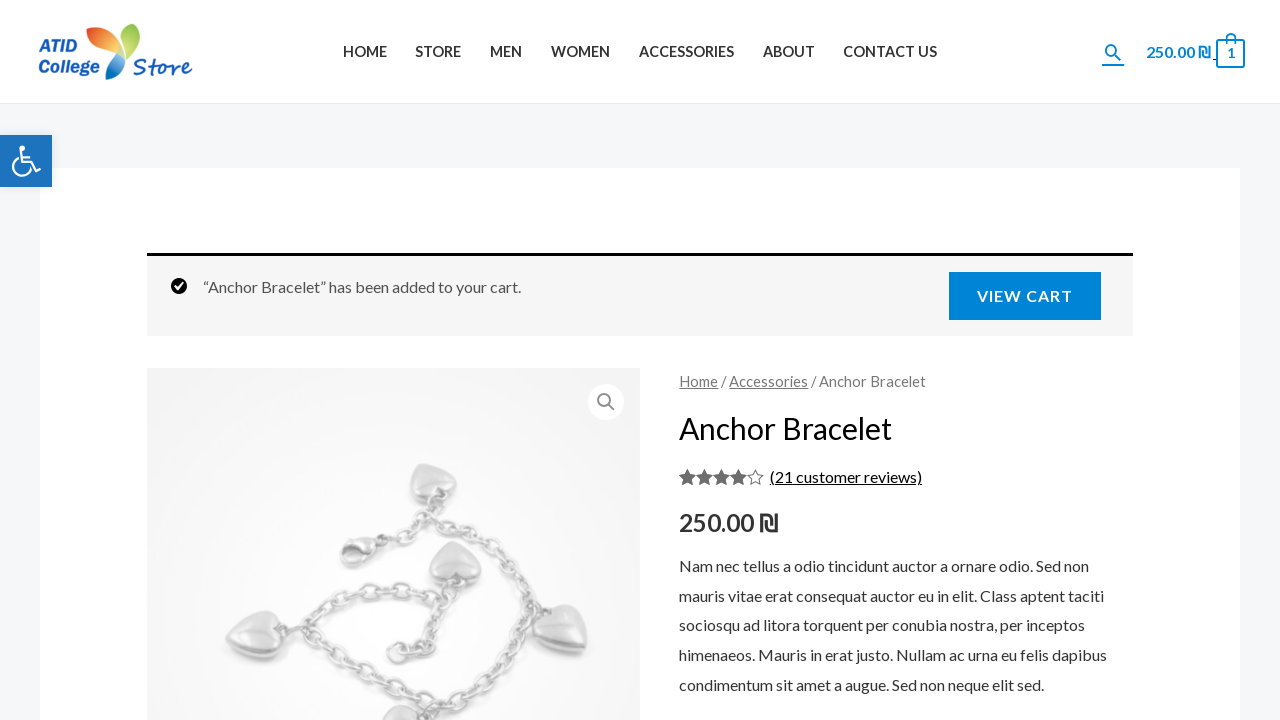

Product added to cart, network idle reached
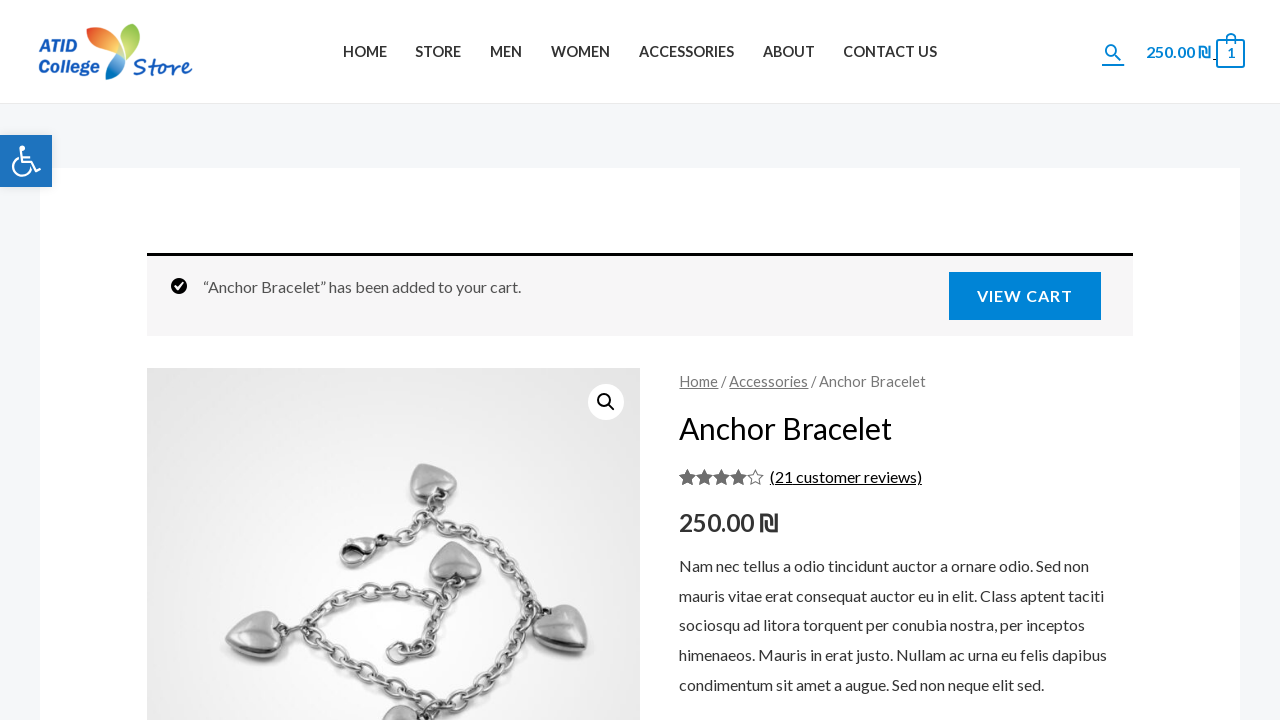

Navigated to cart page
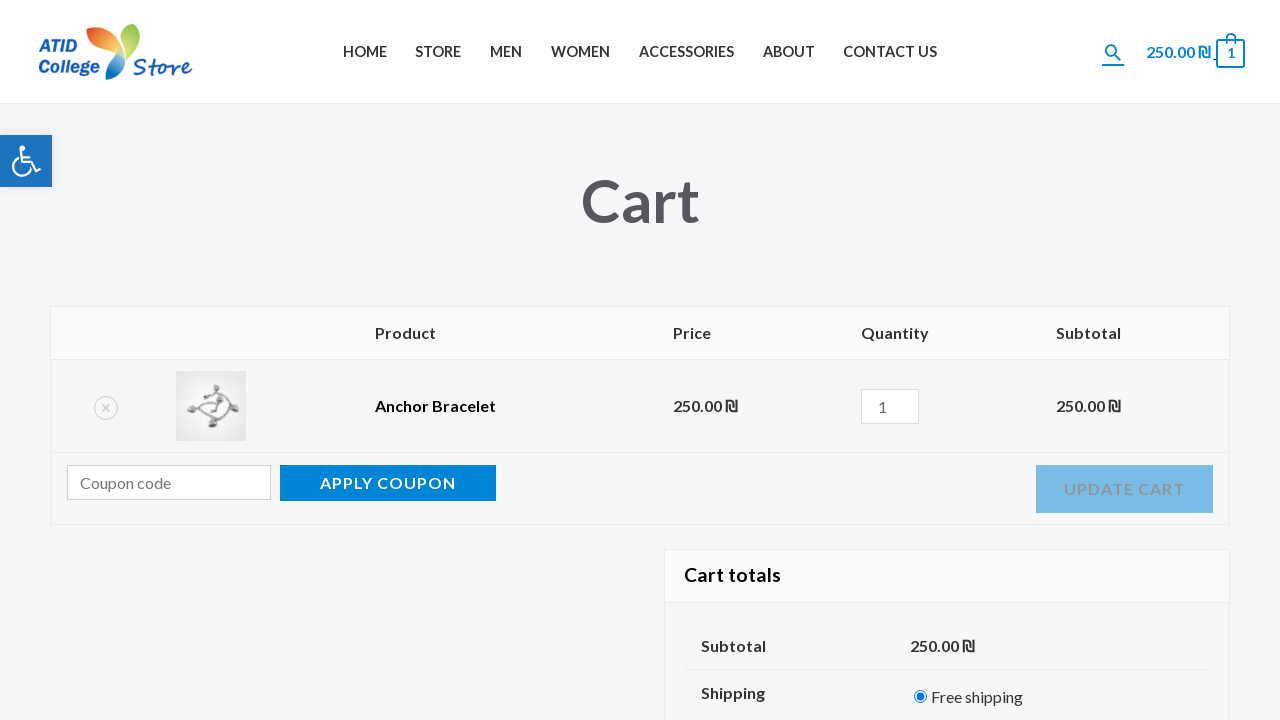

Cart page fully loaded, network idle reached
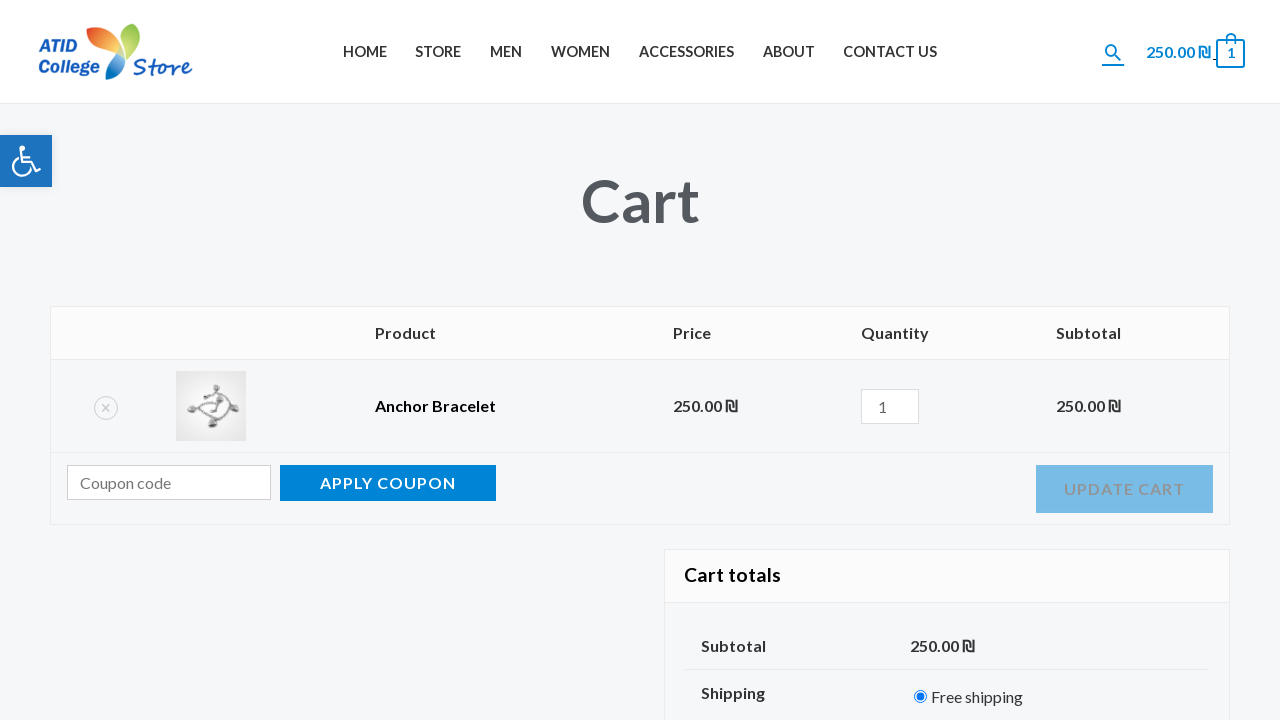

Clicked remove button to remove product from cart at (106, 408) on td.product-remove a.remove
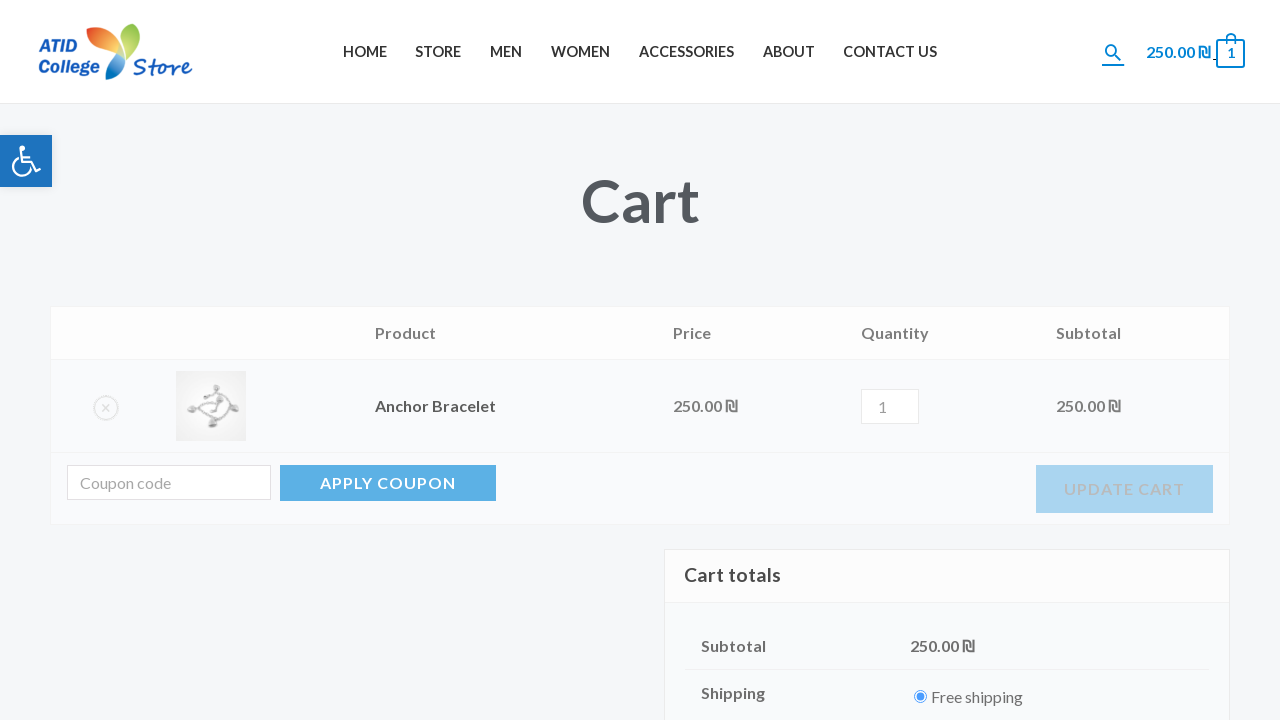

Waited for cart to update after product removal
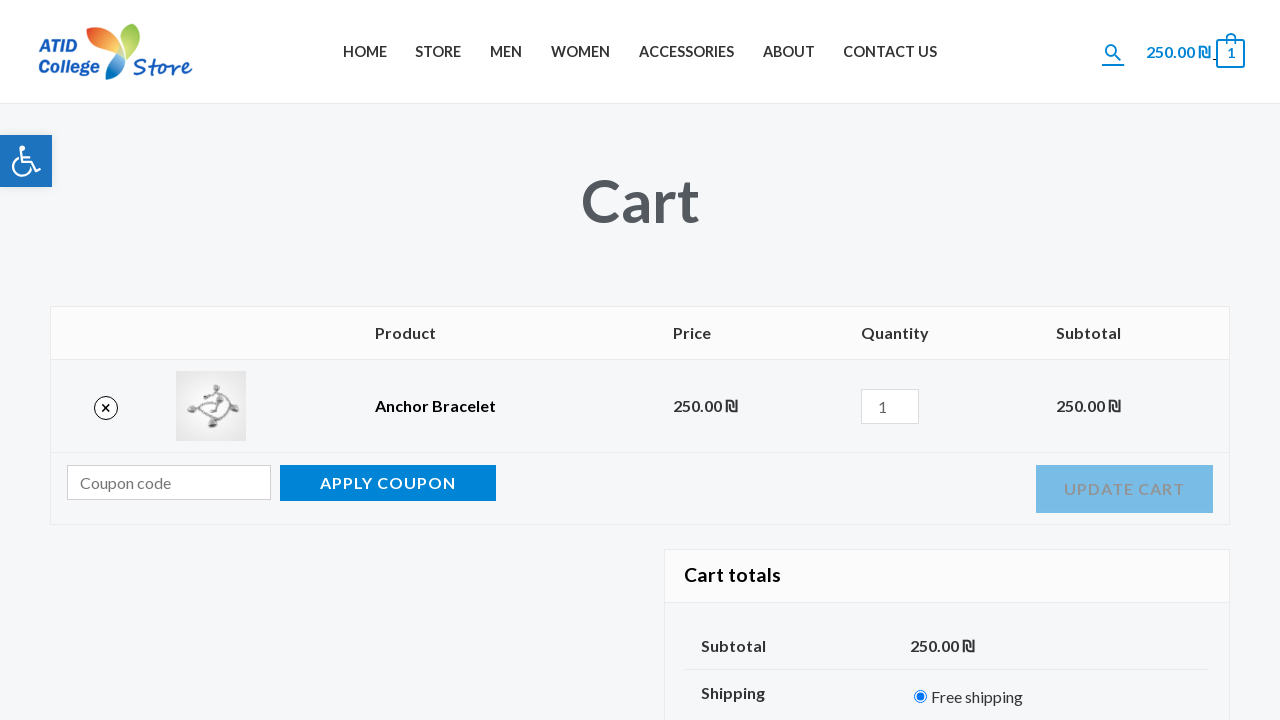

Verified cart is empty or cart form is visible
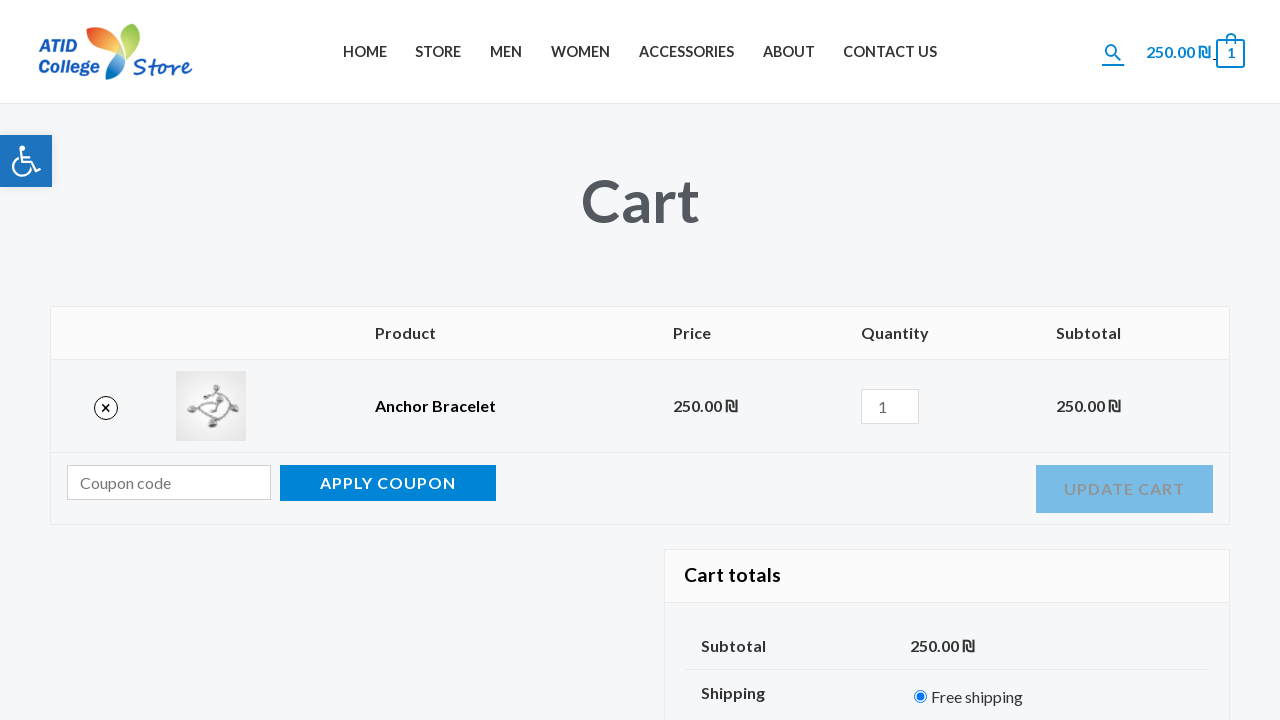

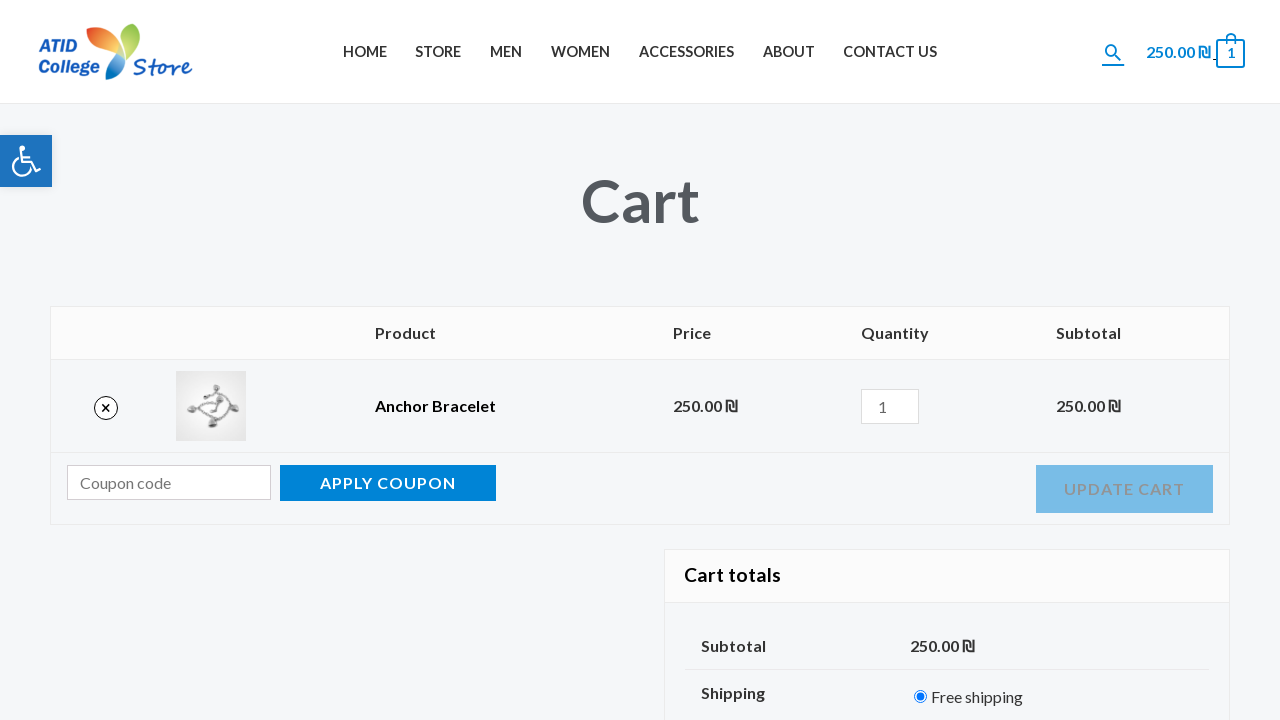